Tests scrolling to form elements and filling in name and date fields on a page that requires scrolling.

Starting URL: https://formy-project.herokuapp.com/scroll

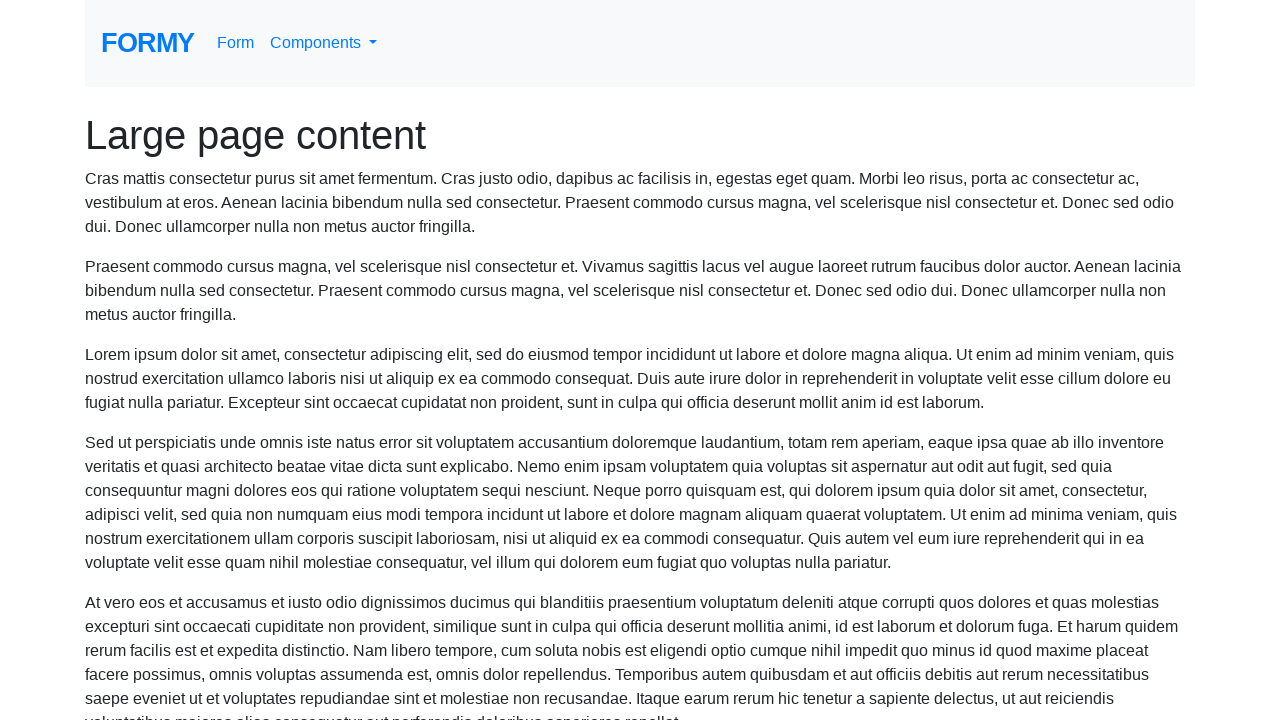

Scrolled to name input field
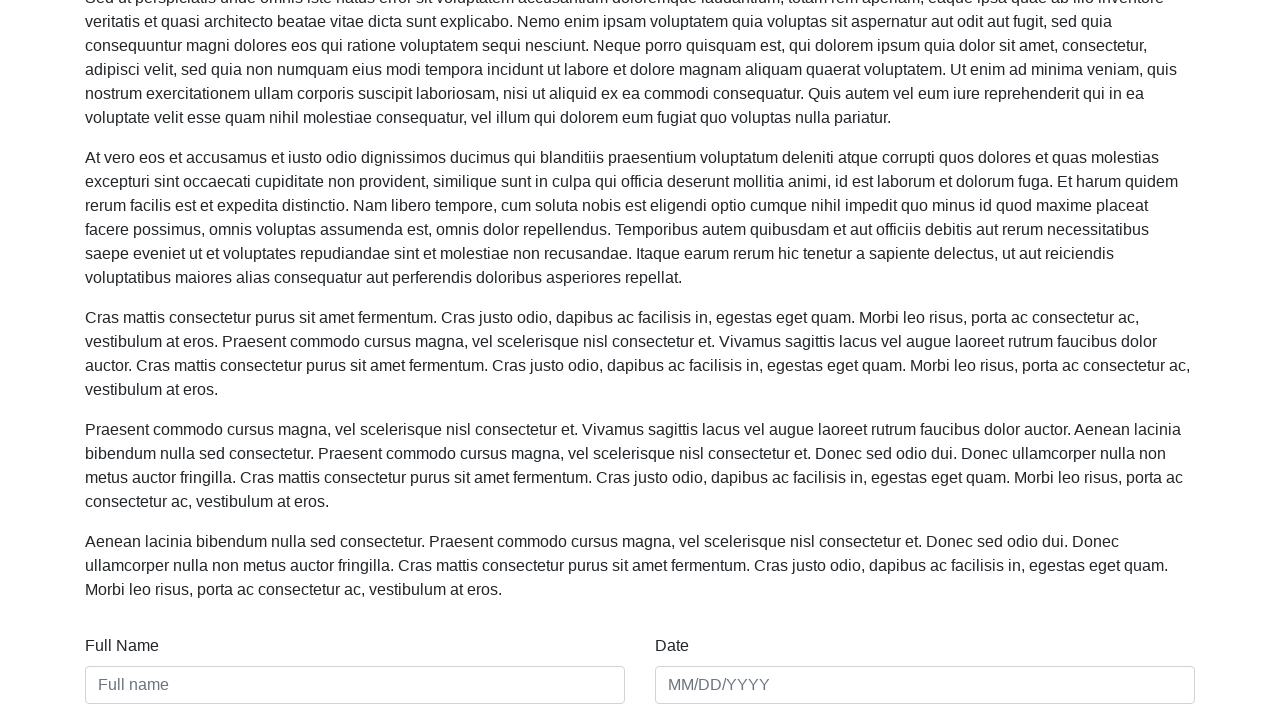

Filled name field with 'John Doe' on #name
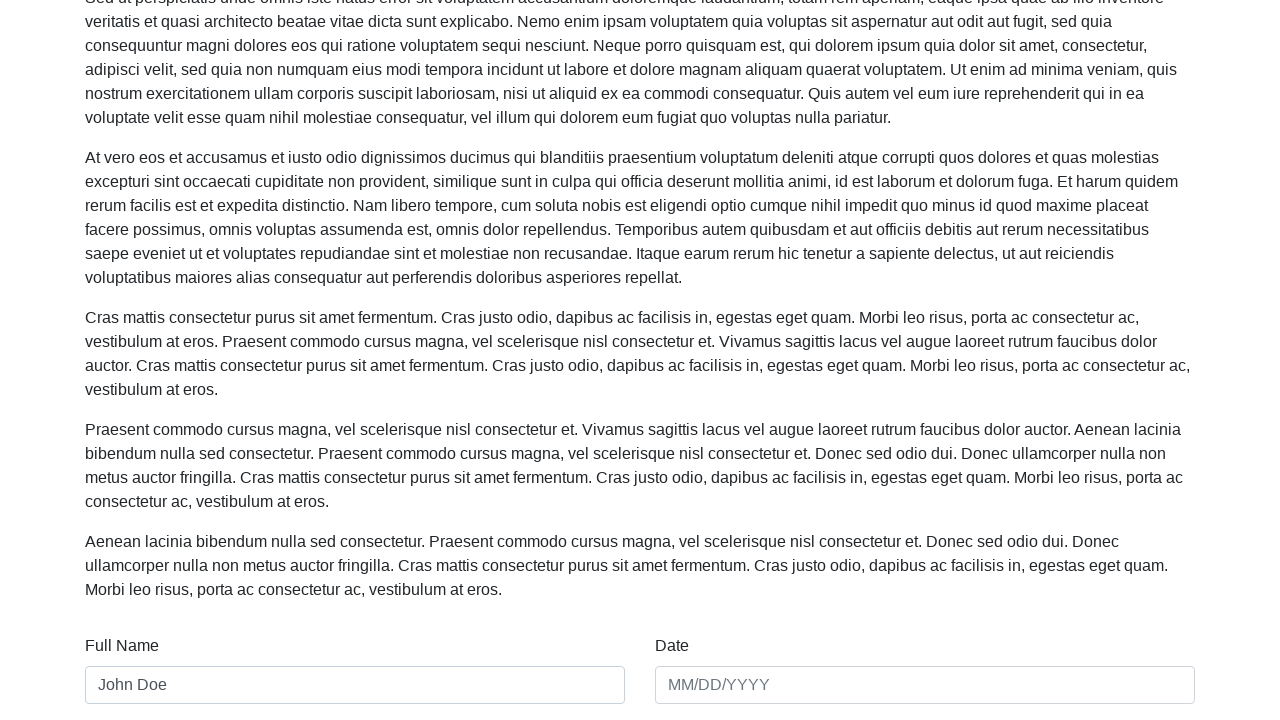

Filled date field with '12/12/2021' on #date
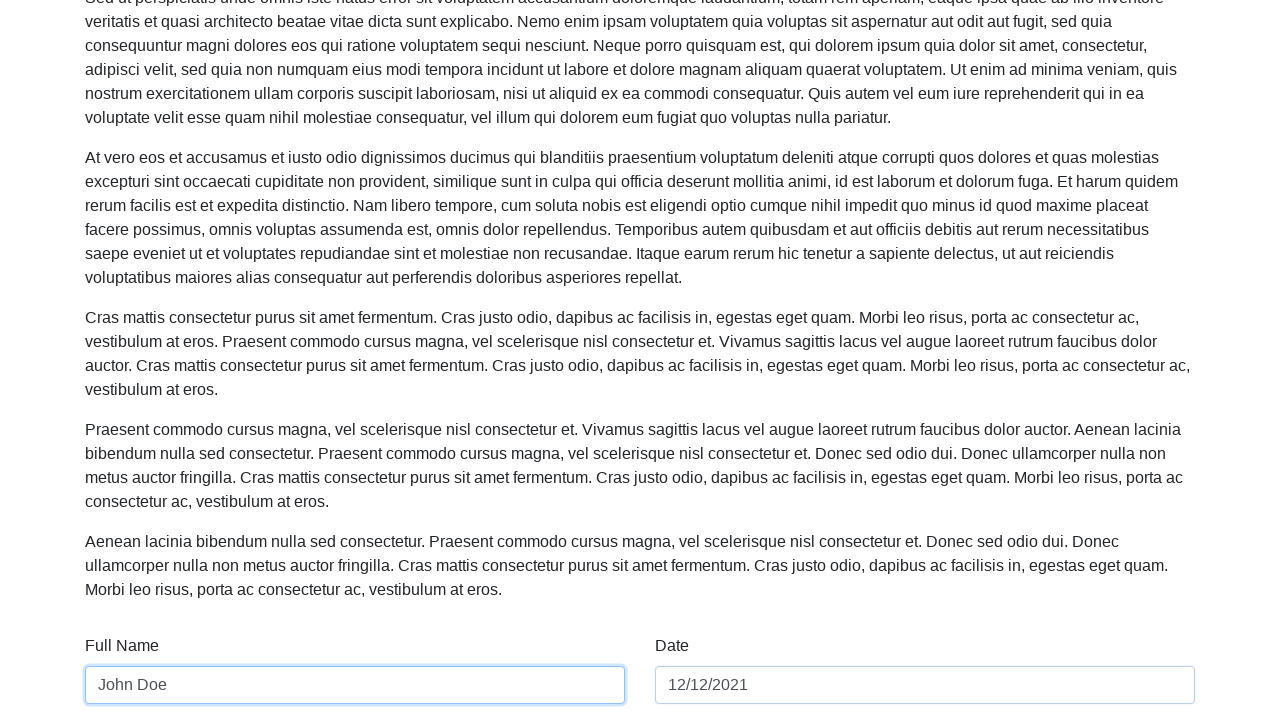

Verified date field contains '12/12/2021'
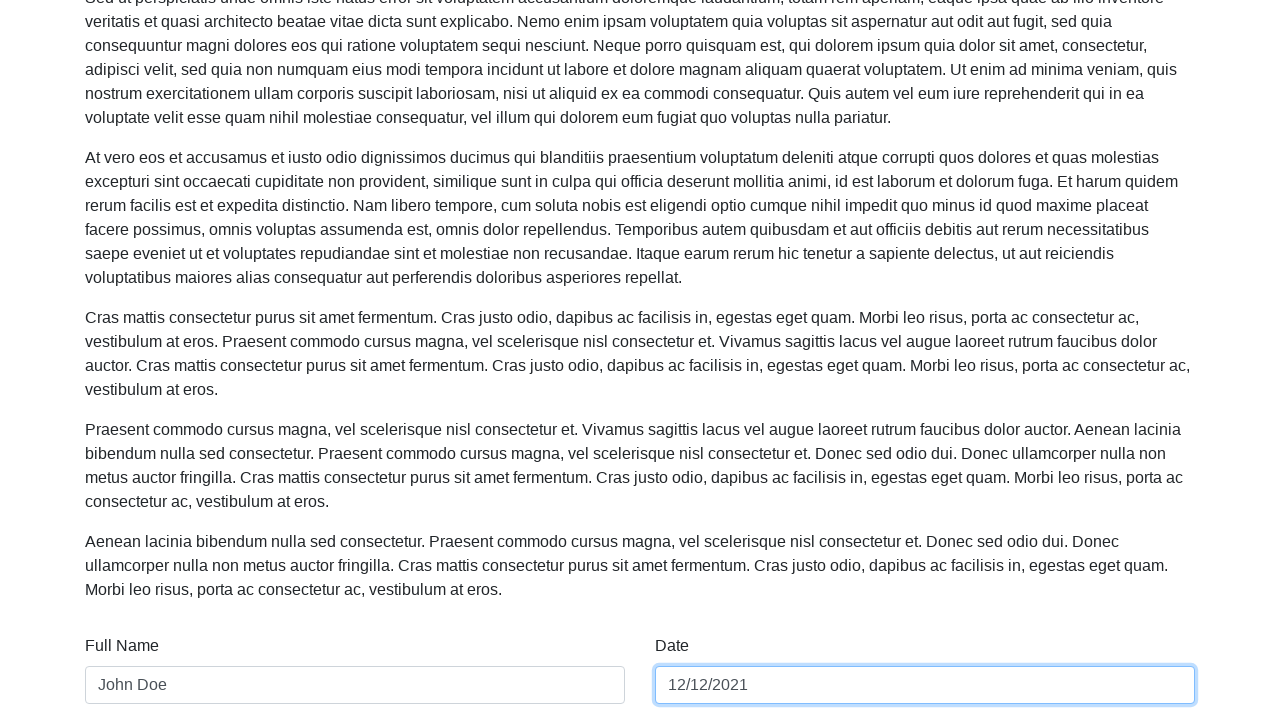

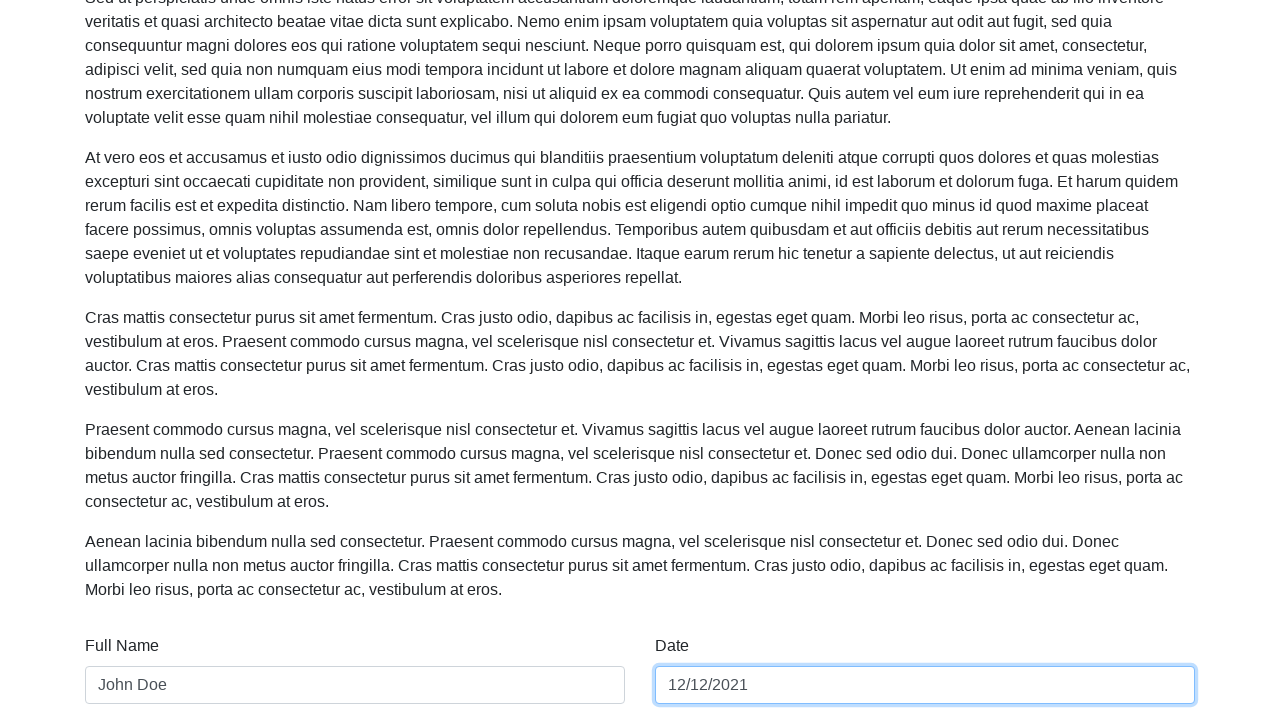